Tests number input functionality by entering a number, clicking result button, verifying the displayed text, and clearing the result

Starting URL: https://kristinek.github.io/site/examples/actions

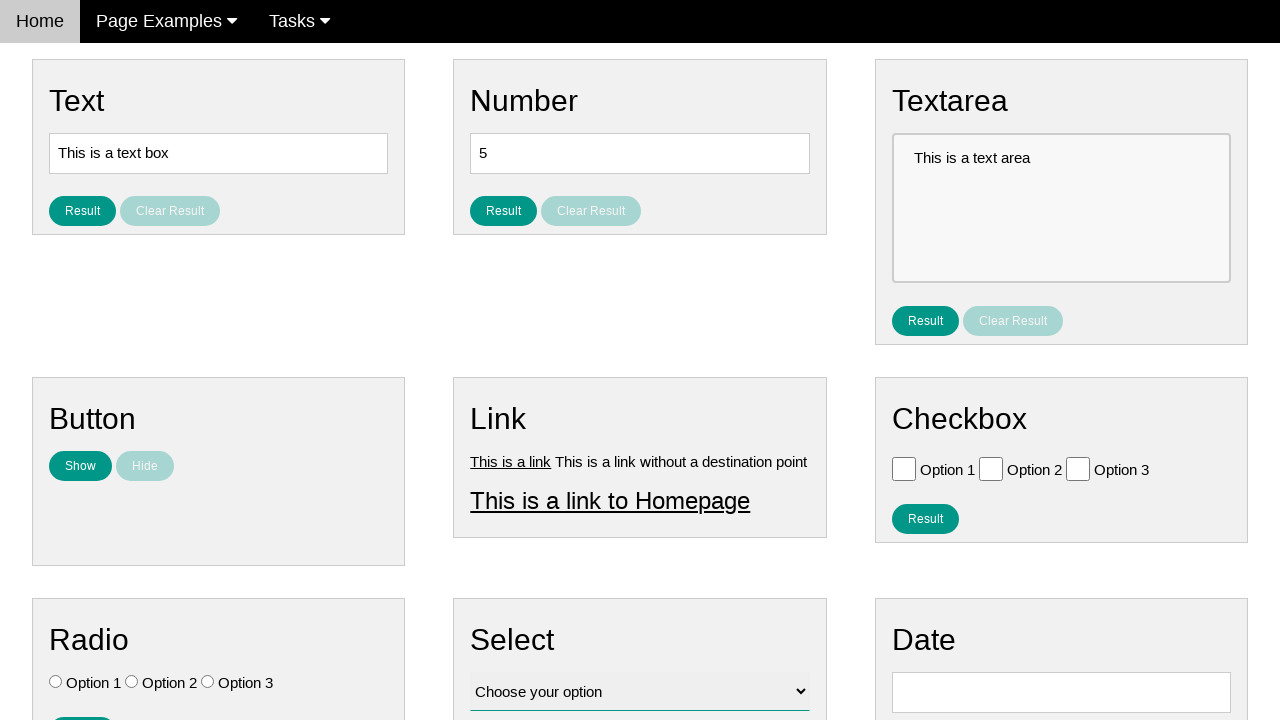

Filled number input field with '125' on #number
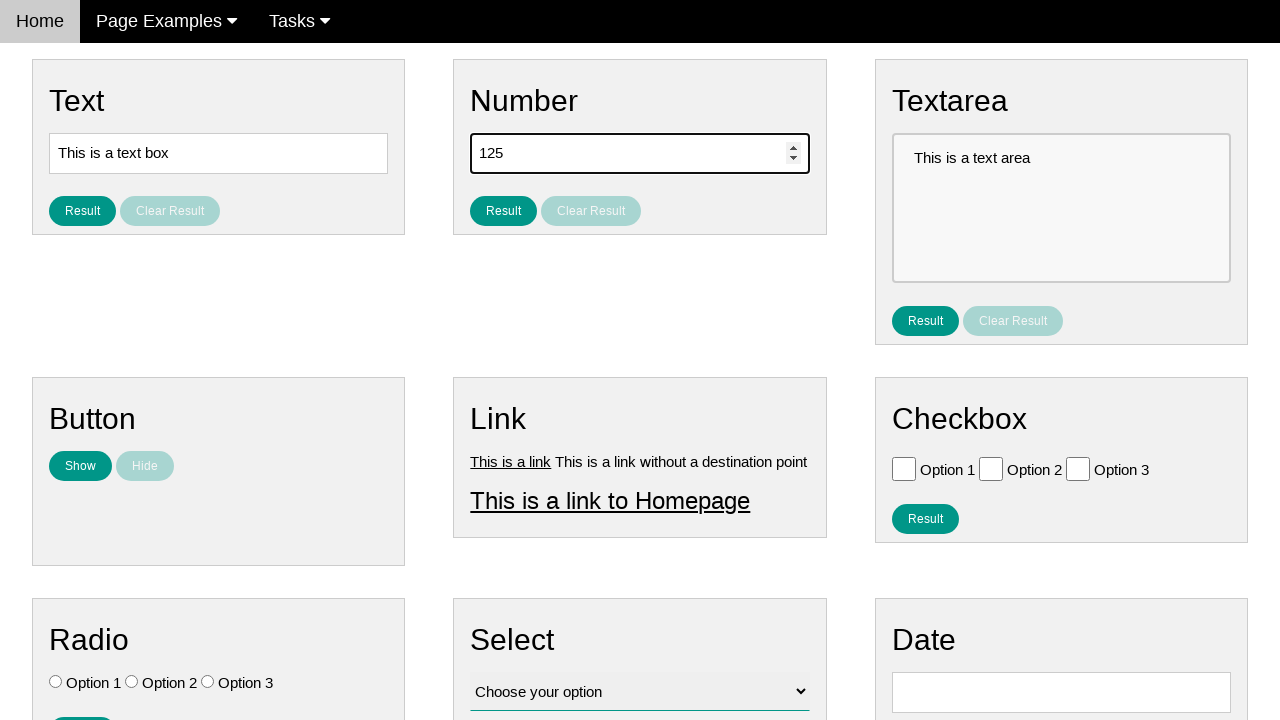

Clicked Result button to display the number at (504, 211) on #result_button_number
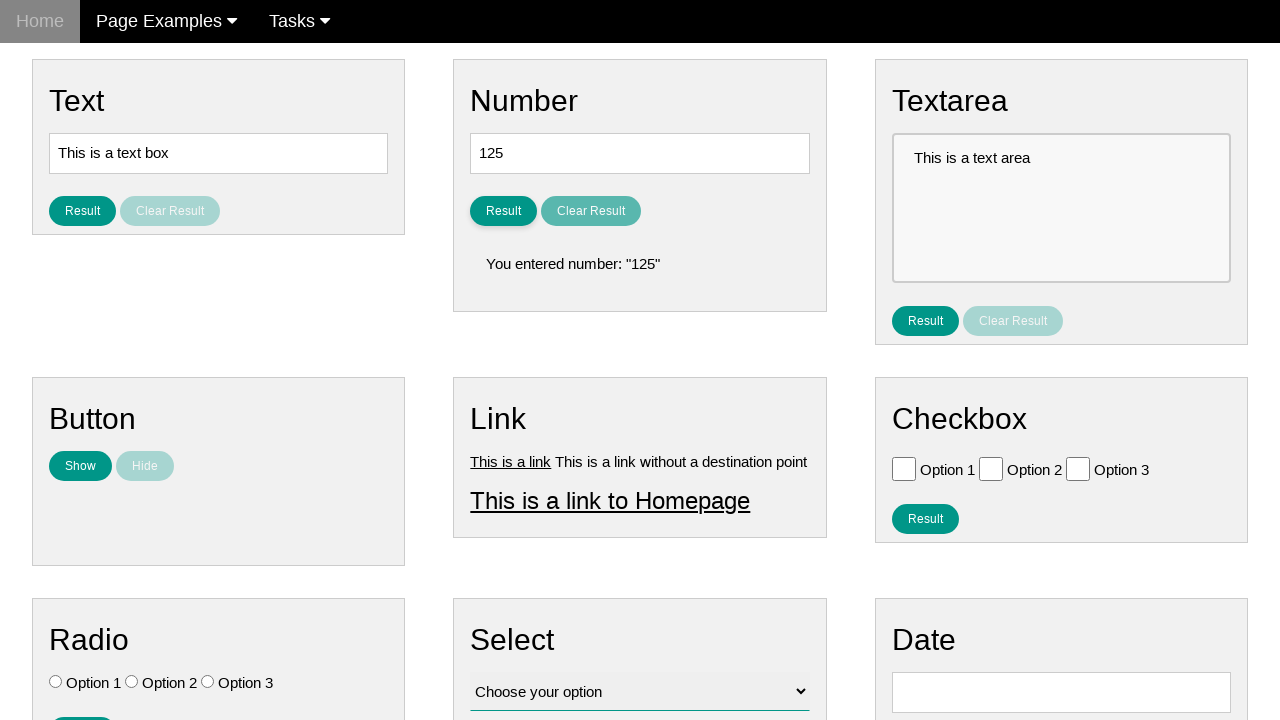

Result text element became visible
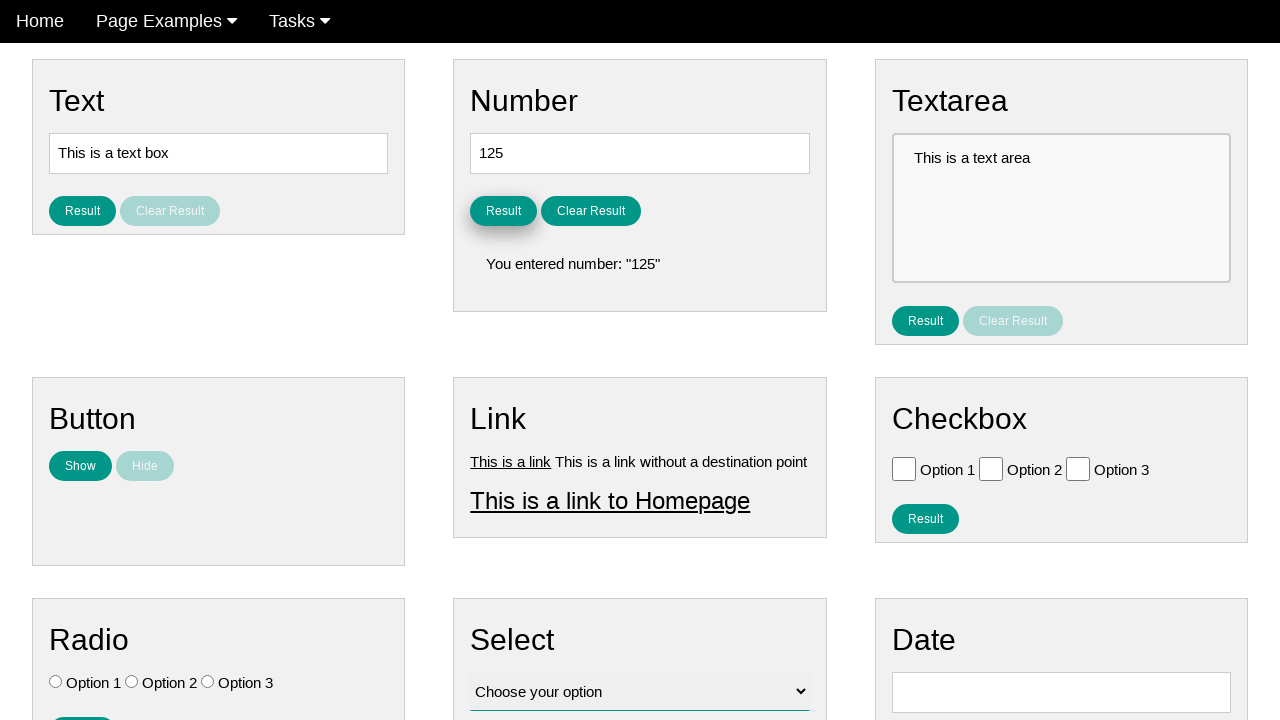

Verified result text displays 'You entered number: "125"'
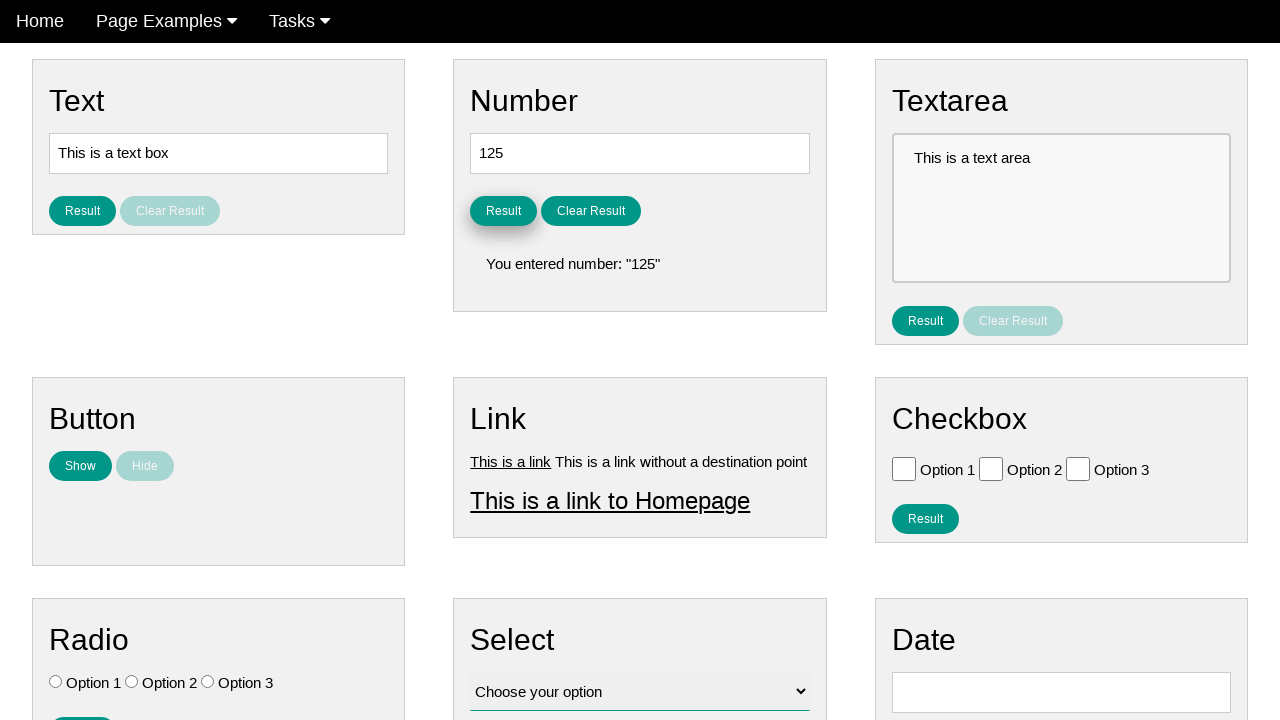

Clicked Clear Result button to hide the result at (591, 211) on #clear_result_button_number
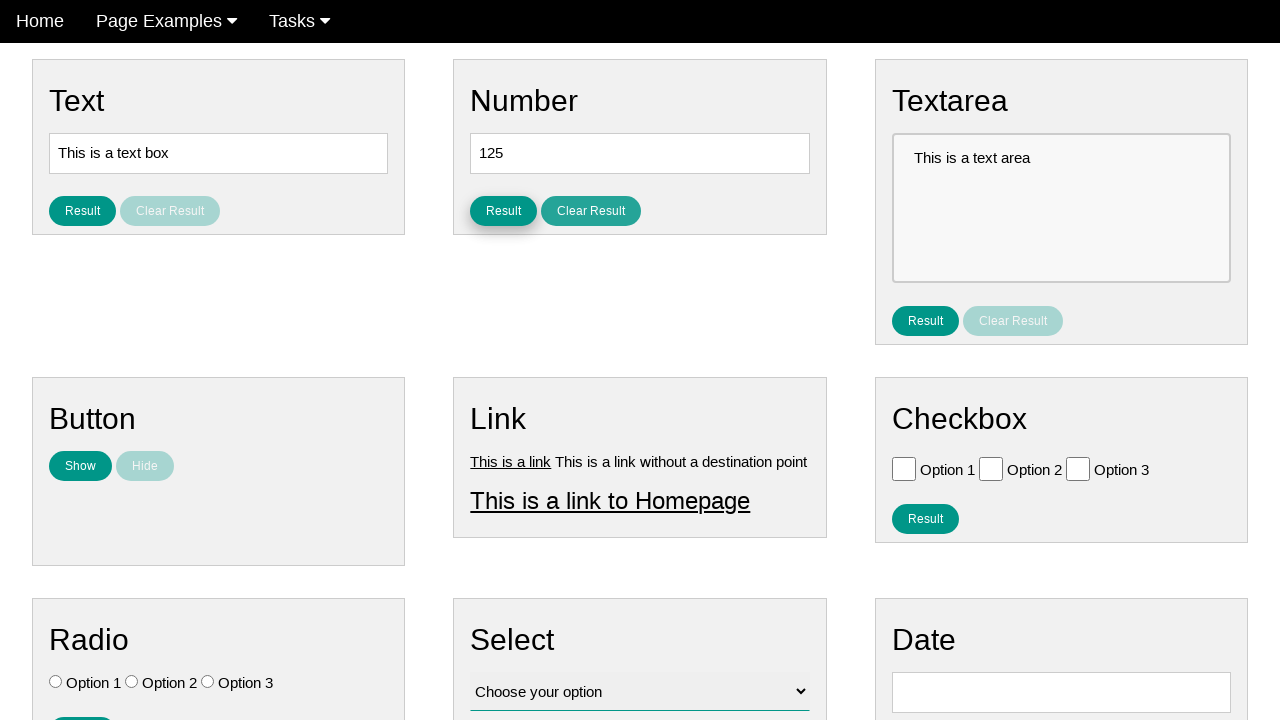

Result text element was hidden after clearing
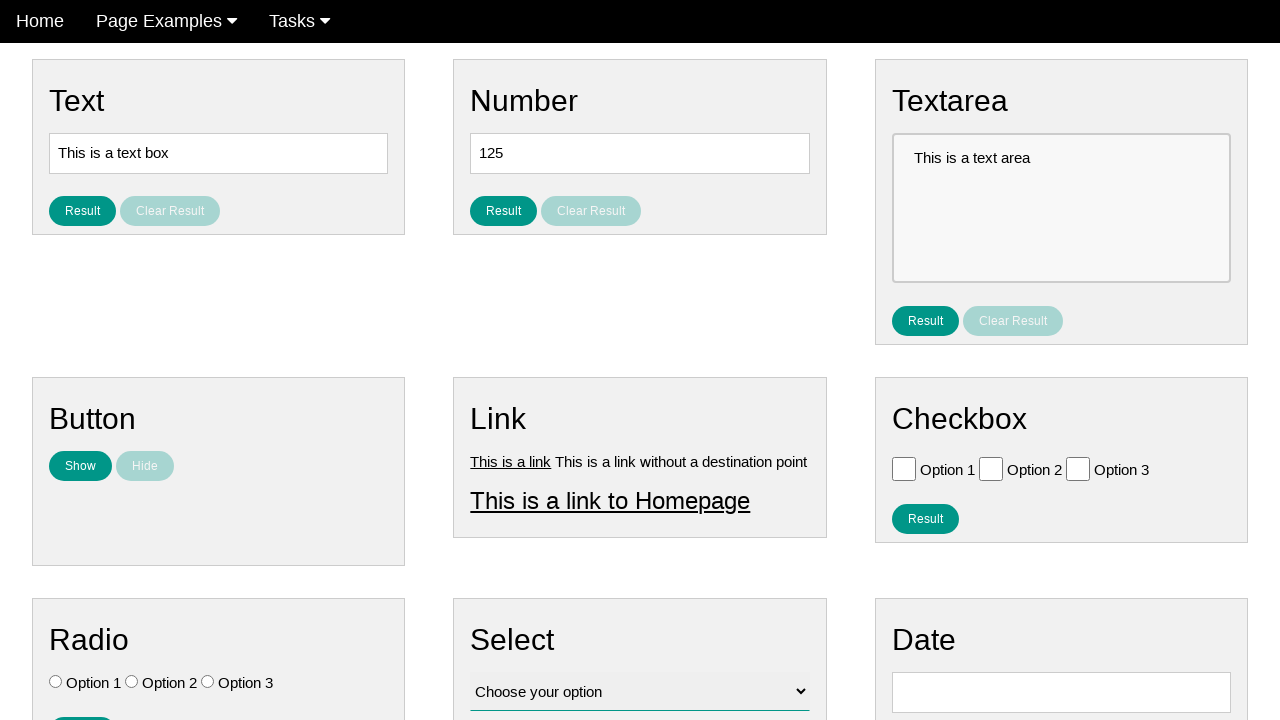

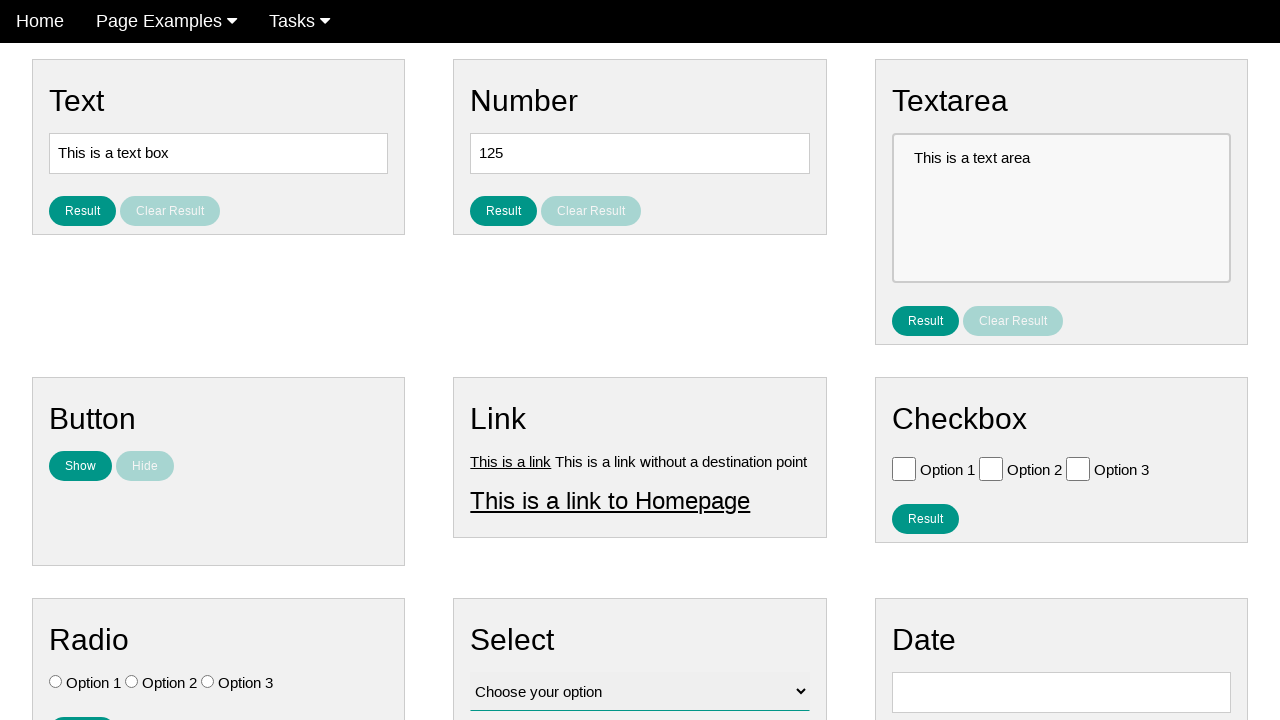